Tests dynamic dropdown functionality by selecting an origin airport (MAA - Chennai) and a destination airport (BLR - Bangalore) from cascading dropdown menus on a flight booking practice page.

Starting URL: http://rahulshettyacademy.com/dropdownsPractise/

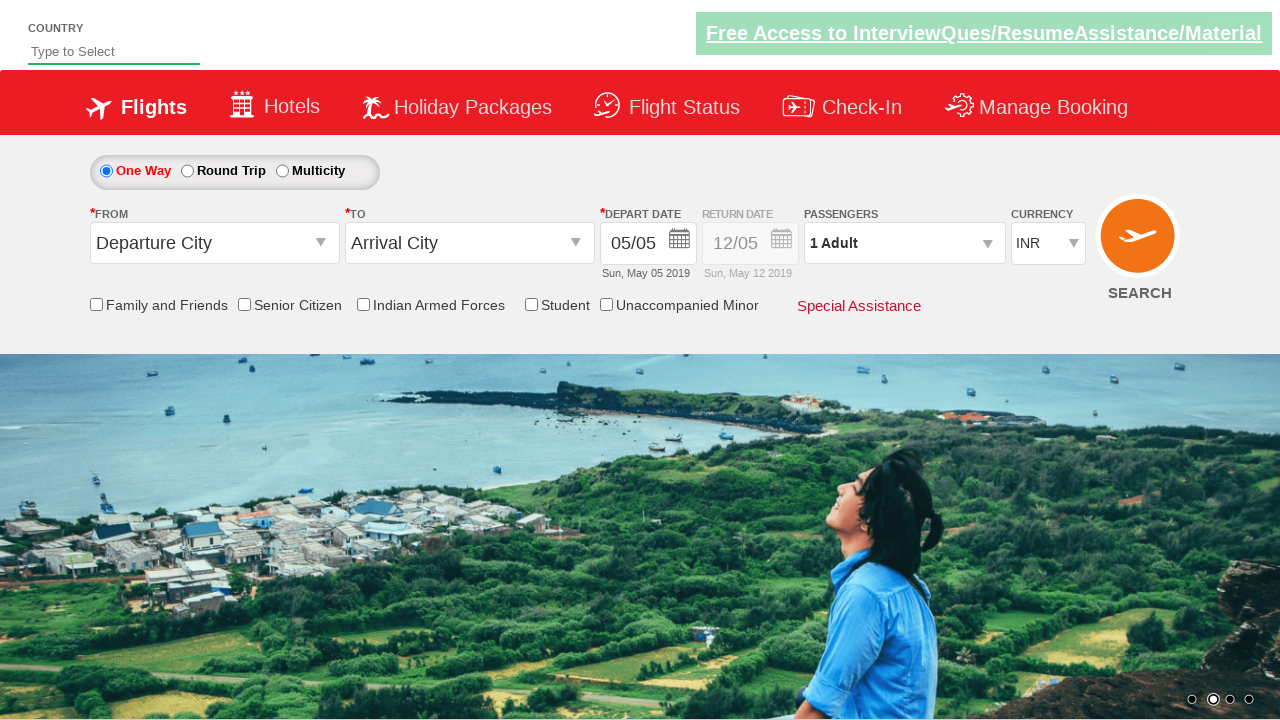

Clicked on origin station dropdown to open it at (323, 244) on #ctl00_mainContent_ddl_originStation1_CTXTaction
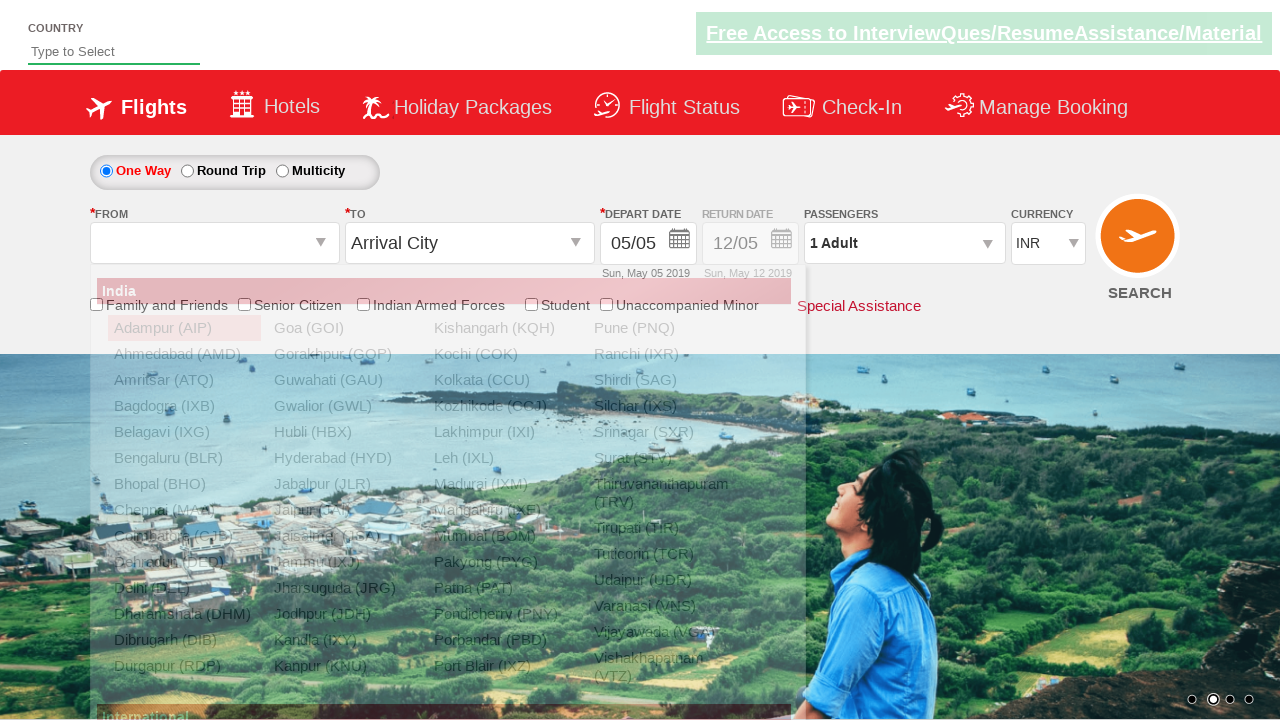

Selected Chennai (MAA) as origin airport at (184, 510) on xpath=//a[@value='MAA']
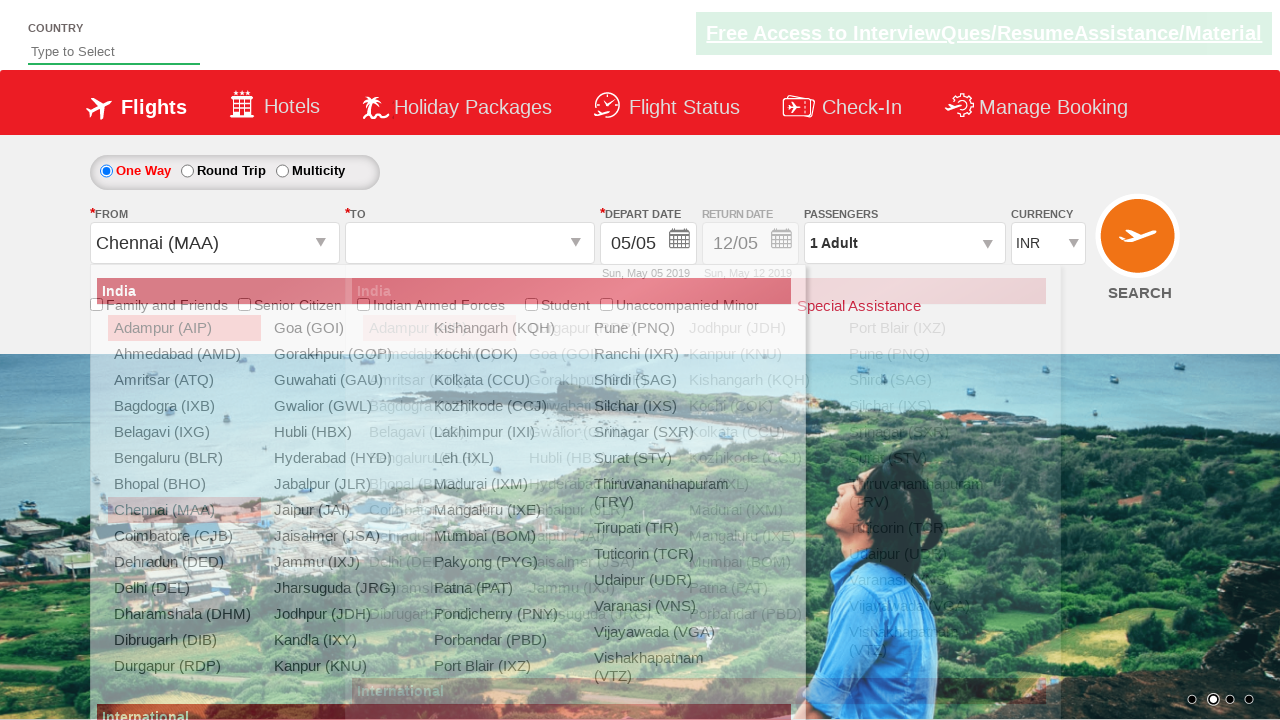

Waited 2000ms for destination dropdown to be ready
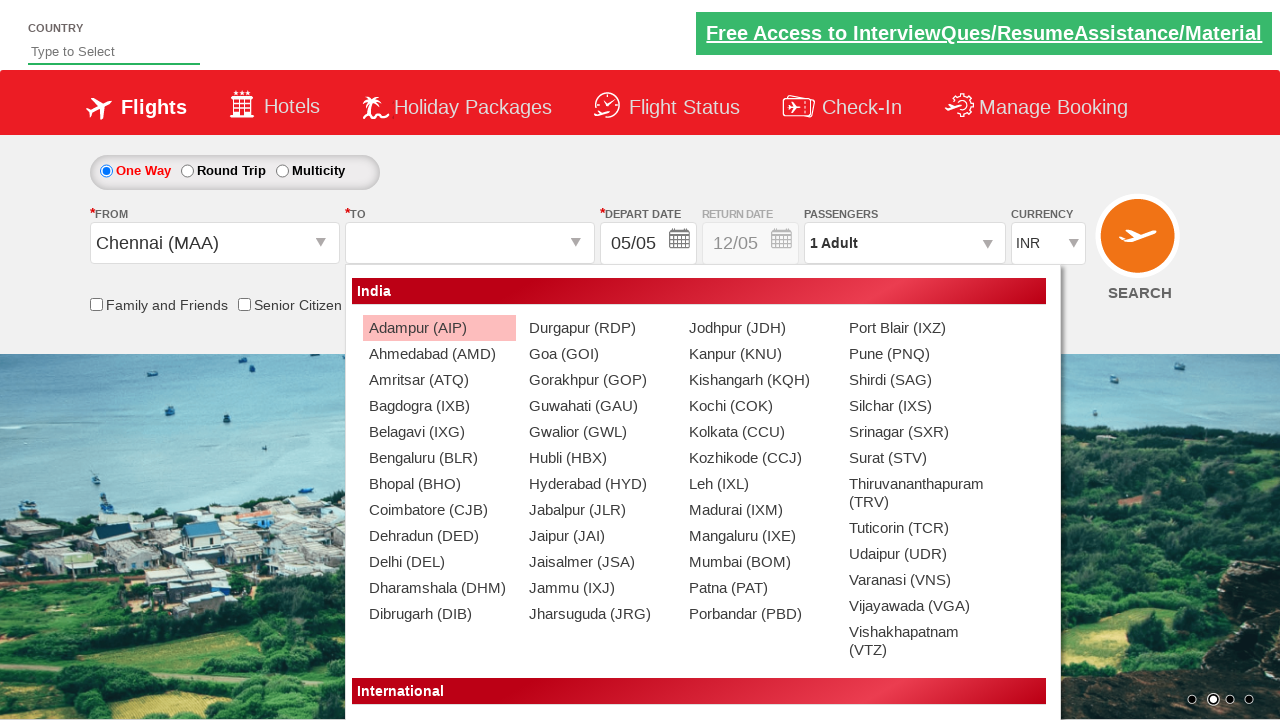

Selected Bangalore (BLR) as destination airport at (439, 458) on (//a[@value='BLR'])[2]
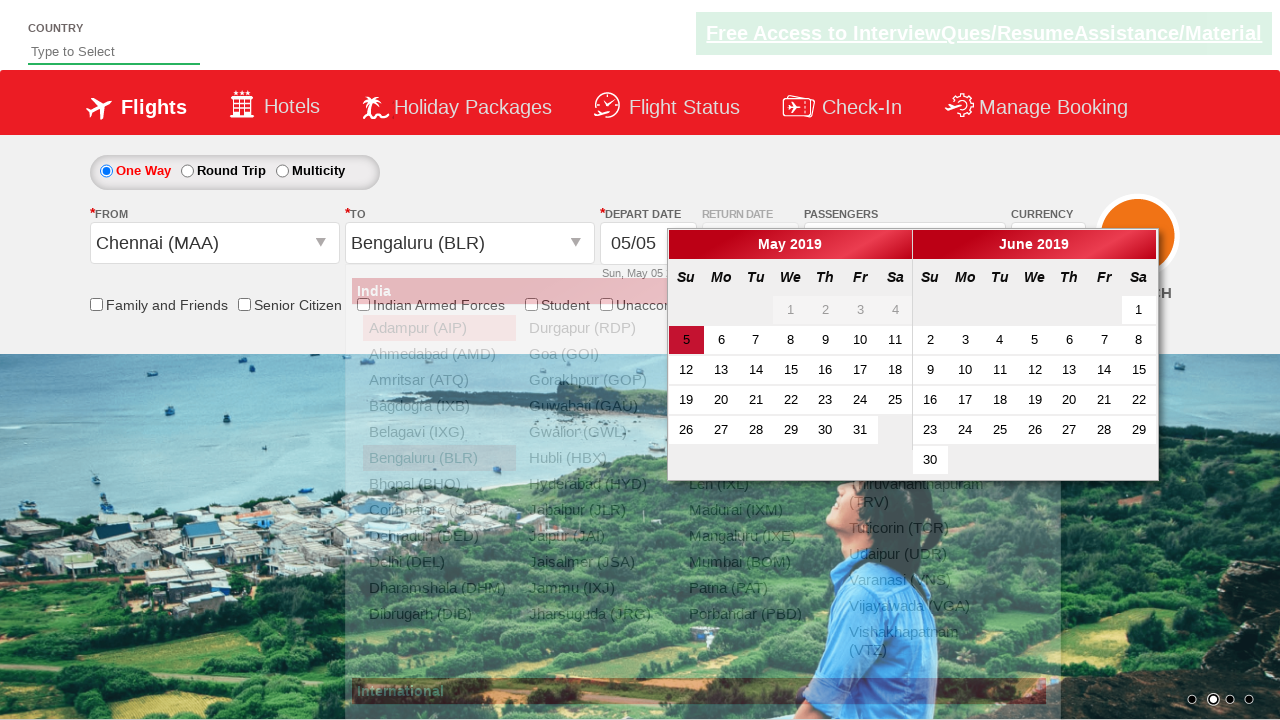

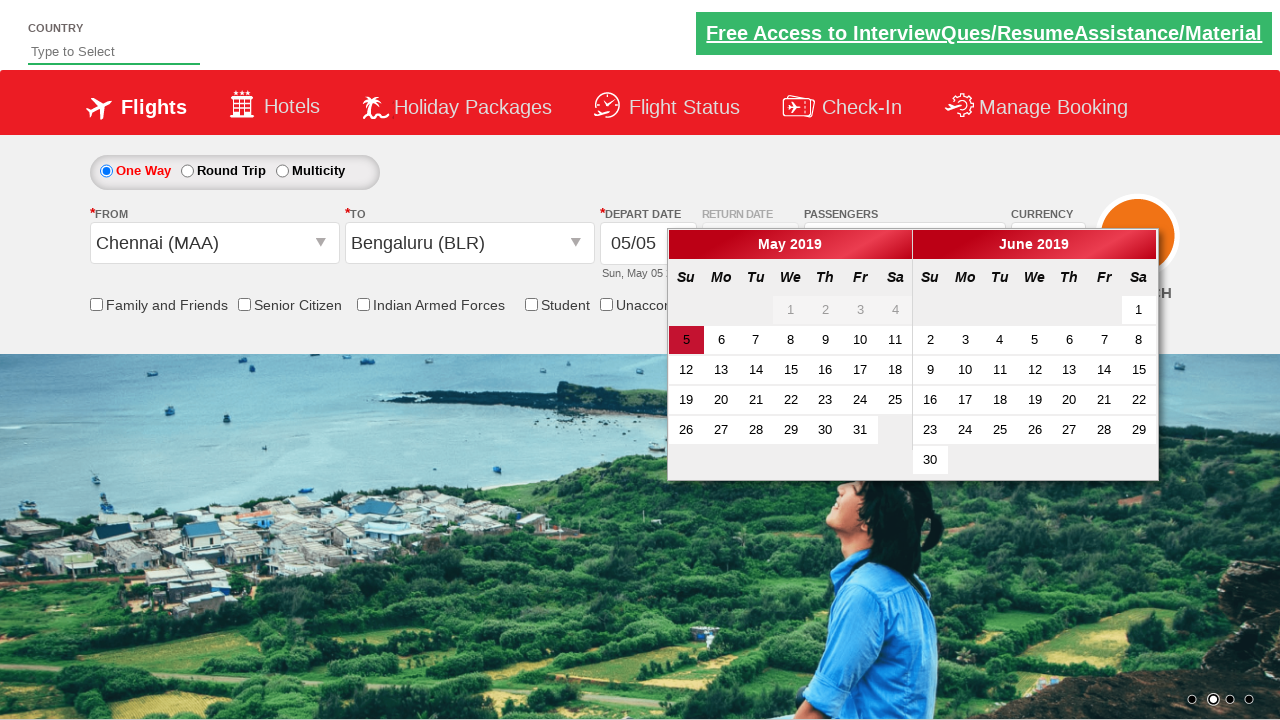